Tests iframe handling by switching into an iframe, clicking a button inside it, then switching back to the main frame to interact with elements

Starting URL: https://www.w3schools.com/js/tryit.asp?filename=tryjs_intro_inner_html

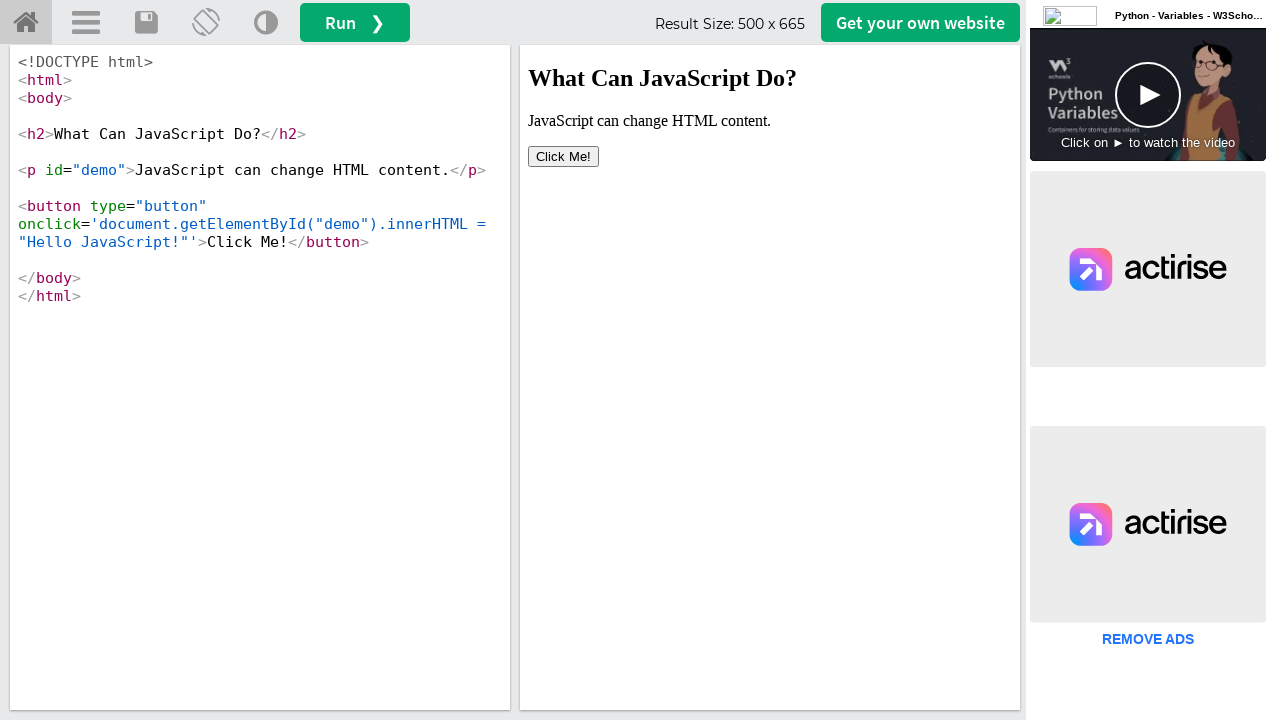

Located iframe with ID 'iframeResult'
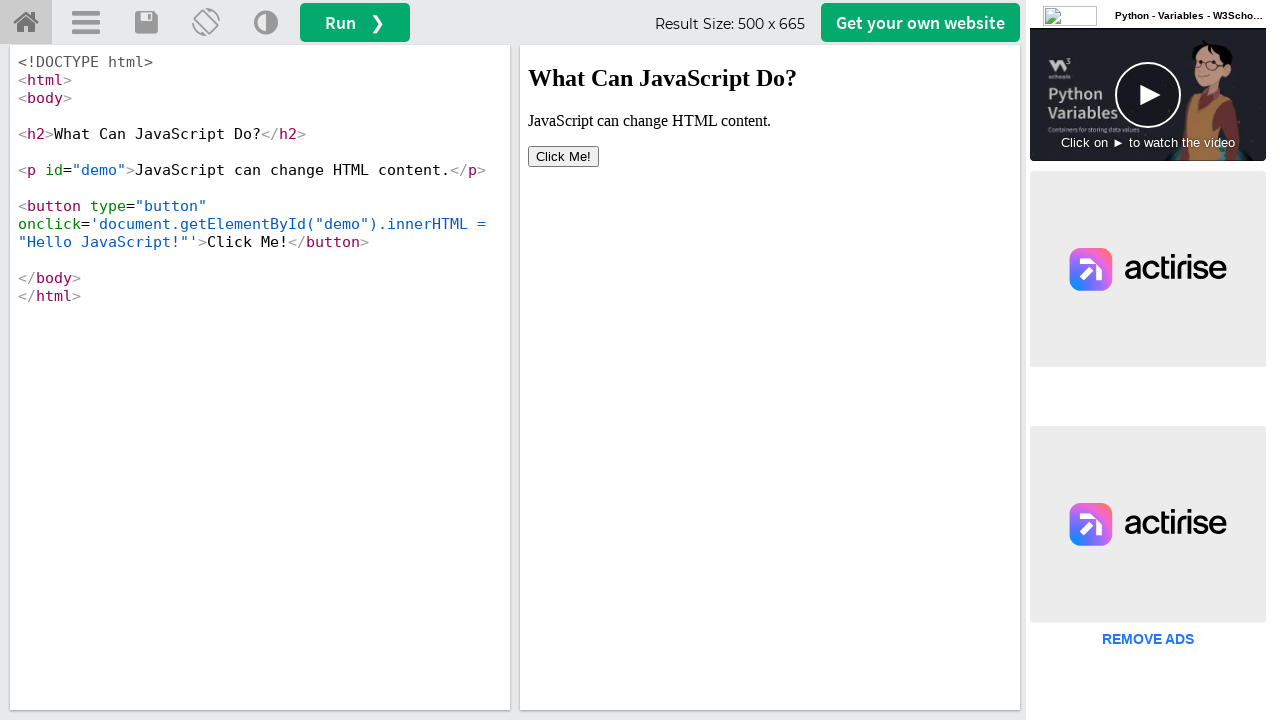

Clicked 'Click Me!' button inside iframe at (564, 156) on iframe#iframeResult >> internal:control=enter-frame >> button:has-text('Click Me
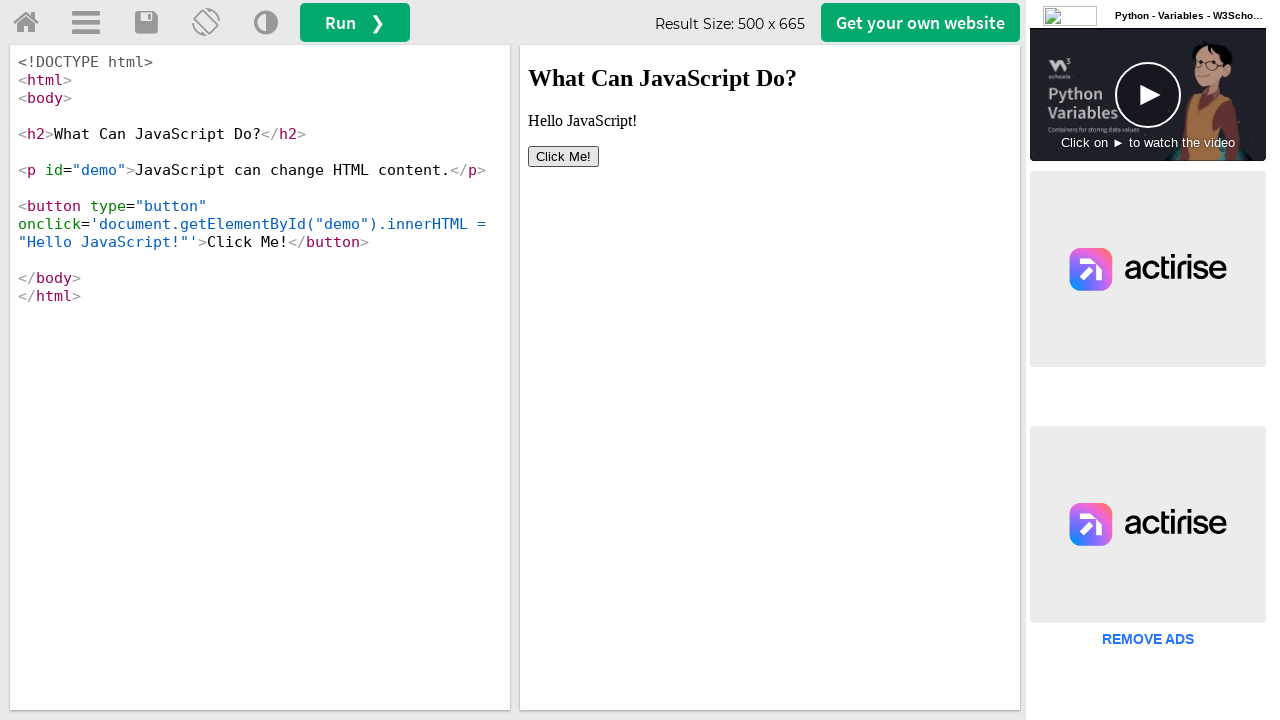

Clicked 'Change Theme' link in main frame at (266, 23) on a[title='Change Theme']
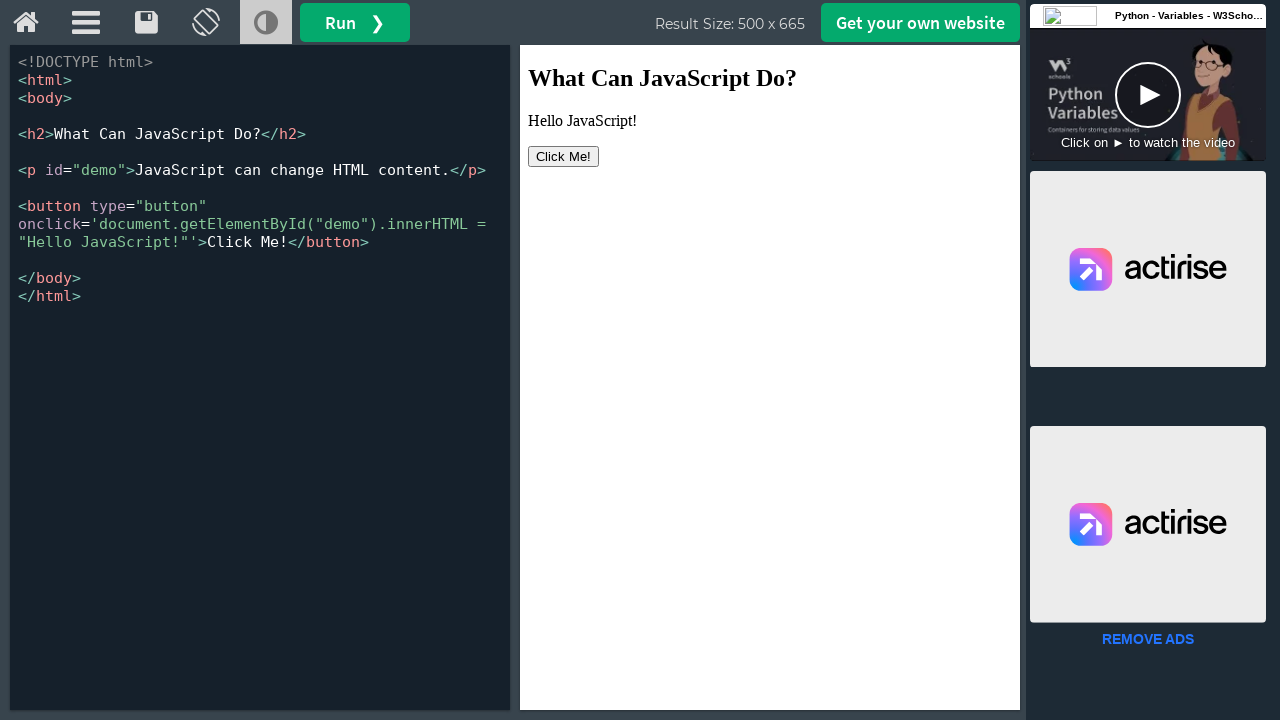

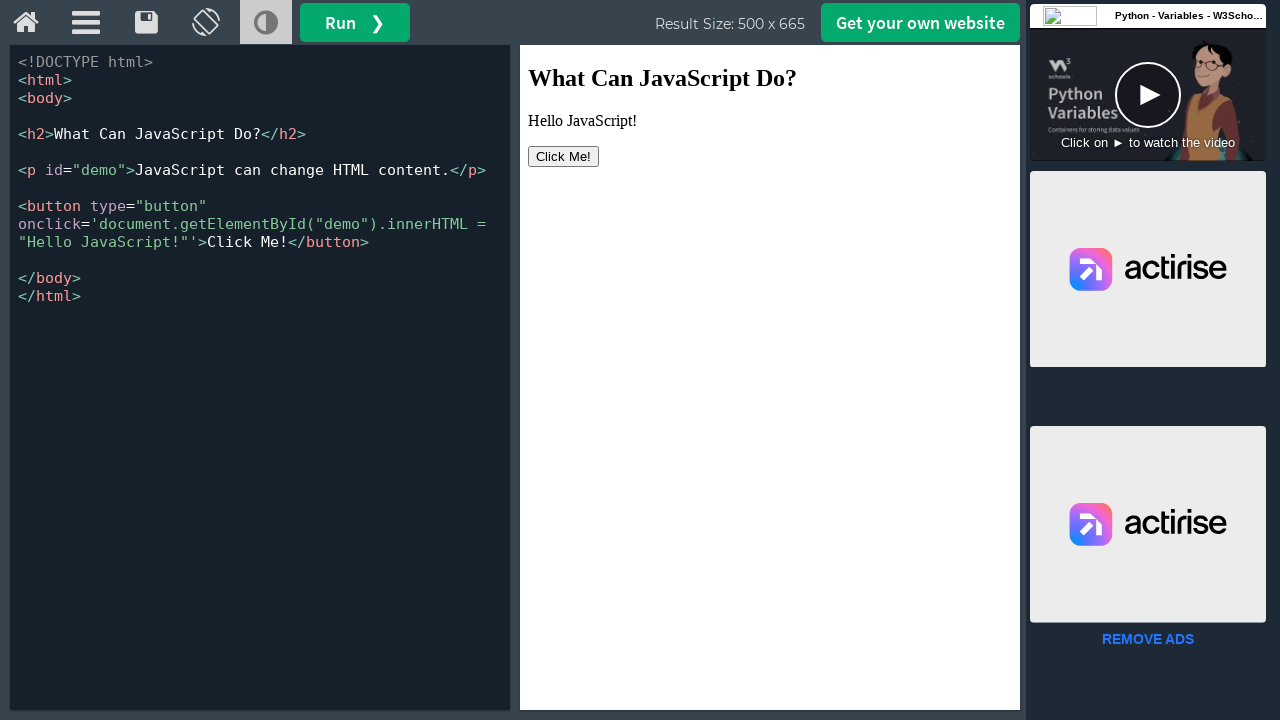